Tests hierarchical menu navigation by hovering and clicking through nested menu items

Starting URL: https://demoqa.com/menu

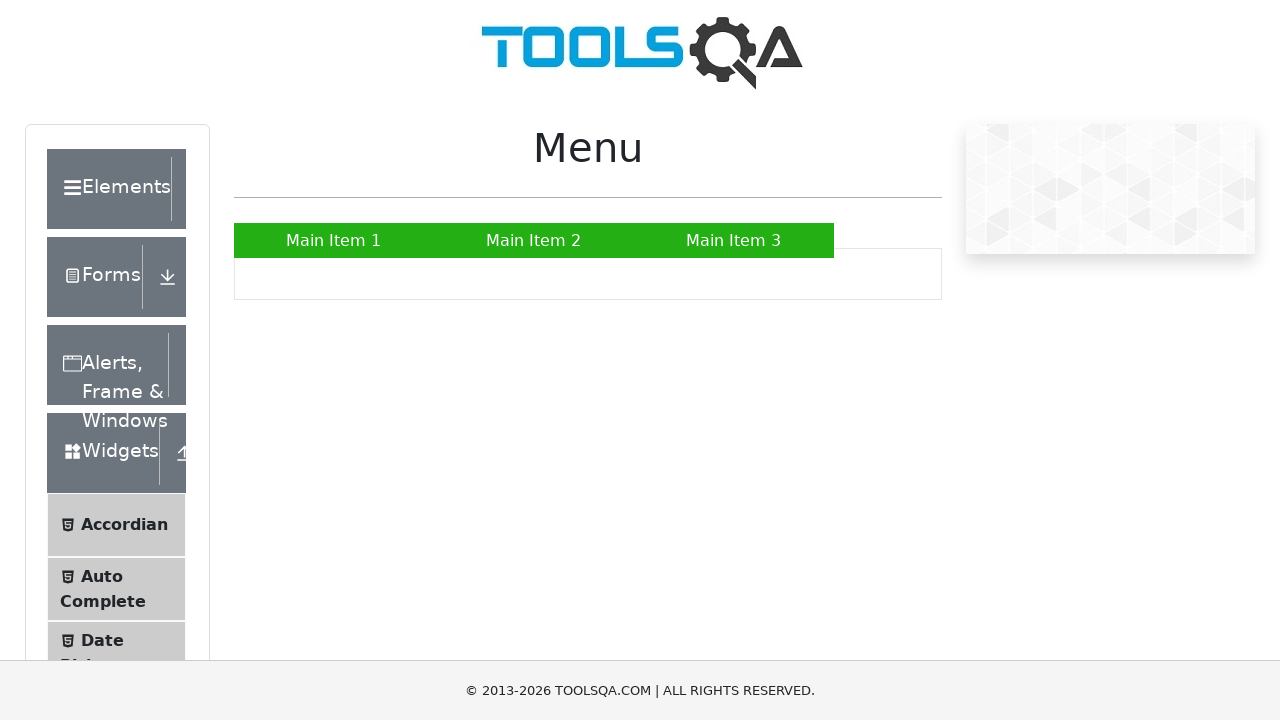

Clicked on Main Item 2 to expand hierarchical menu at (534, 240) on text=Main Item 2
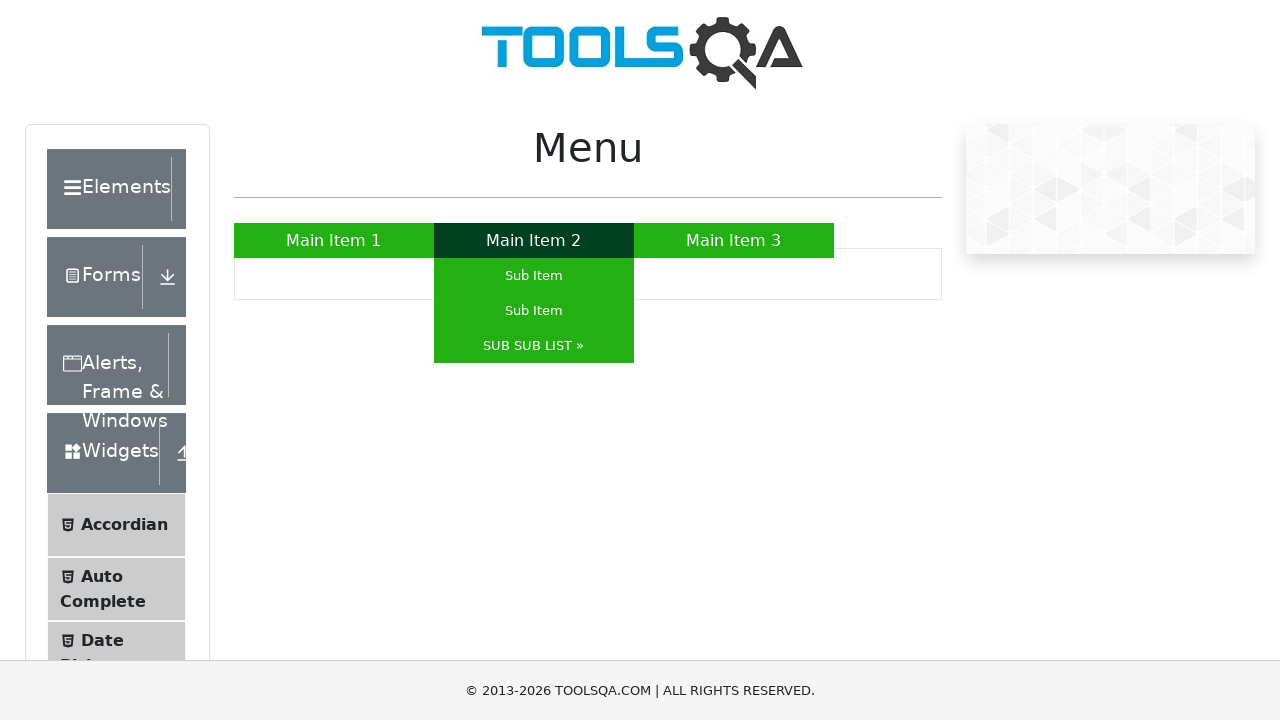

Hovered over SUB SUB LIST to reveal submenu at (534, 346) on text=SUB SUB LIST »
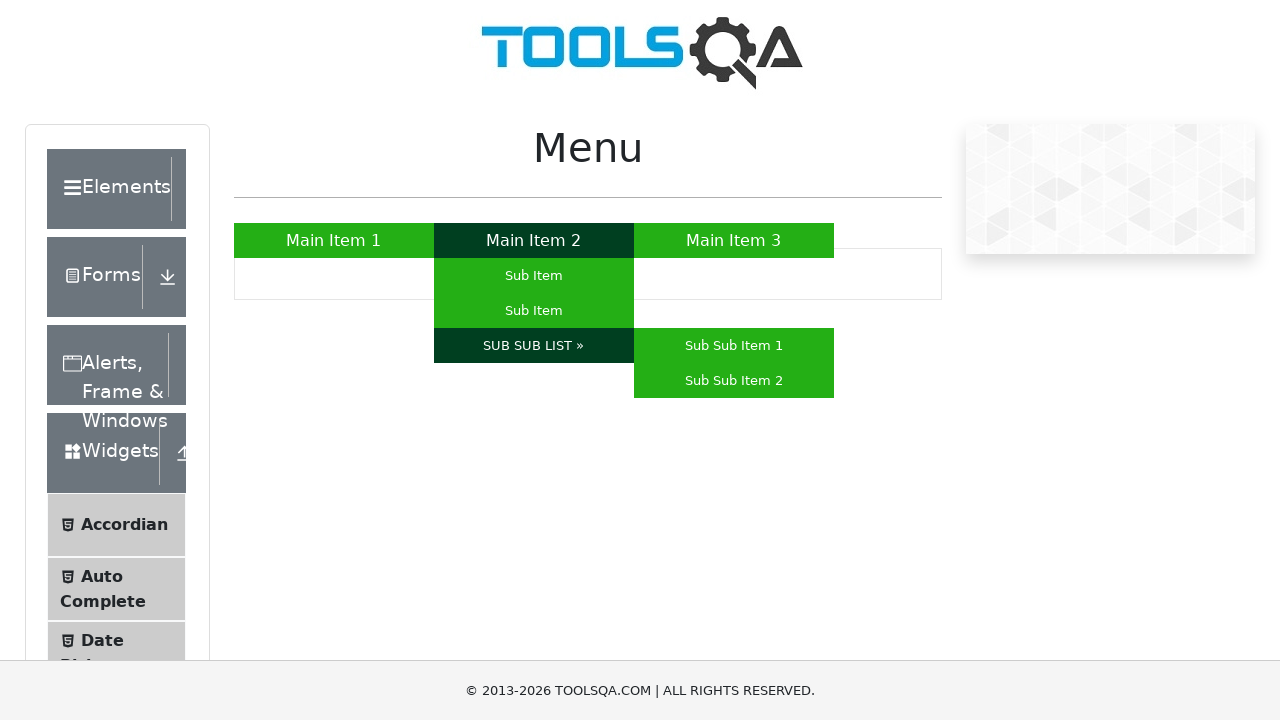

Clicked on SUB SUB LIST to navigate to nested menu at (534, 346) on text=SUB SUB LIST »
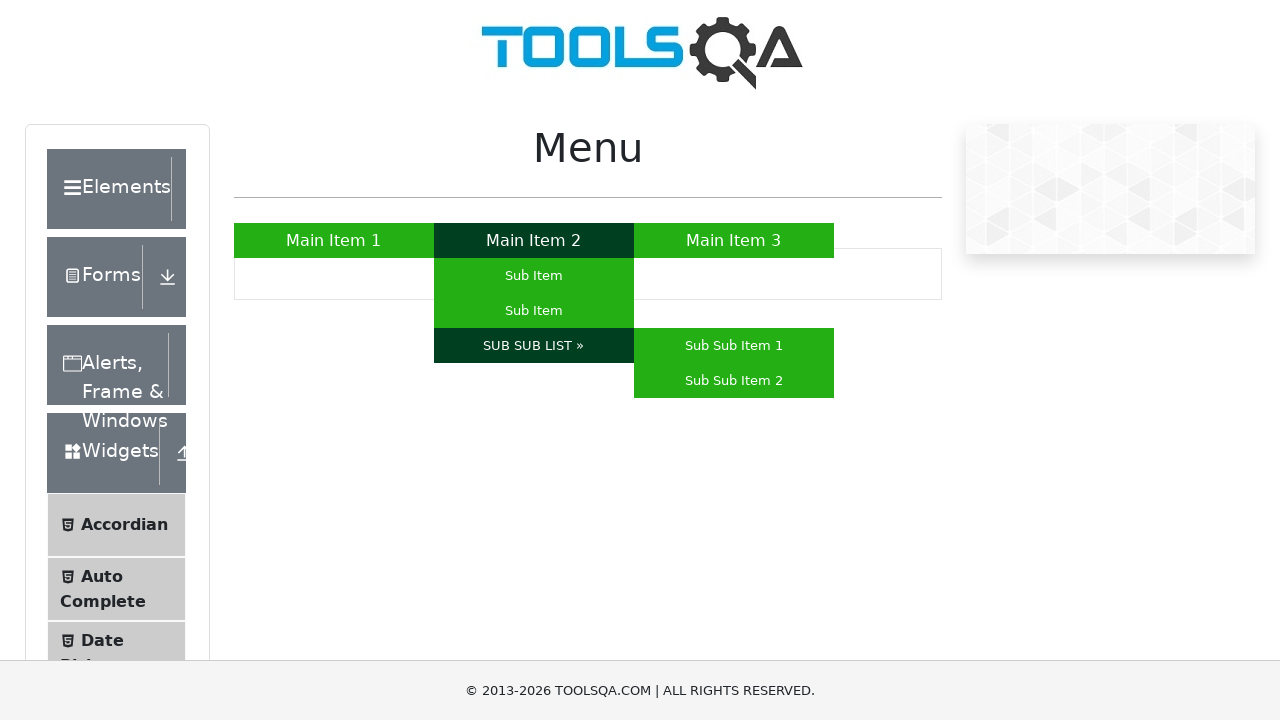

Clicked on Sub Sub Item 2 to complete hierarchical navigation at (734, 380) on text=Sub Sub Item 2
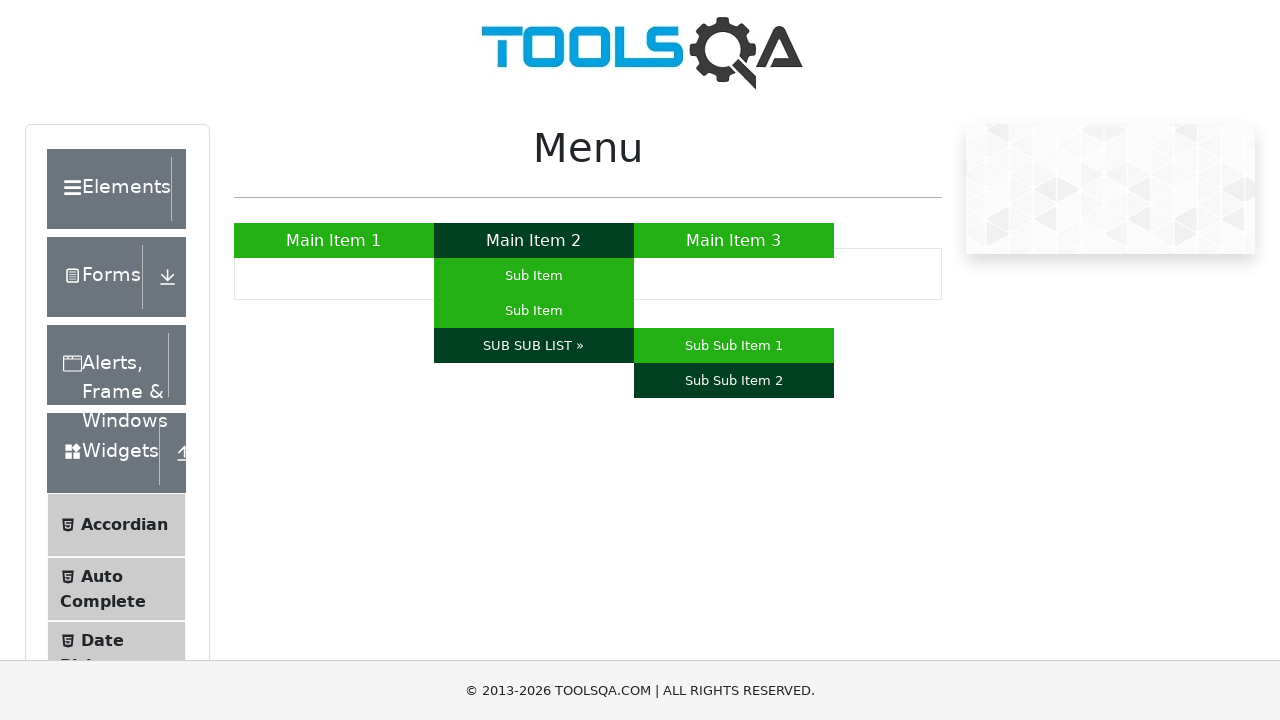

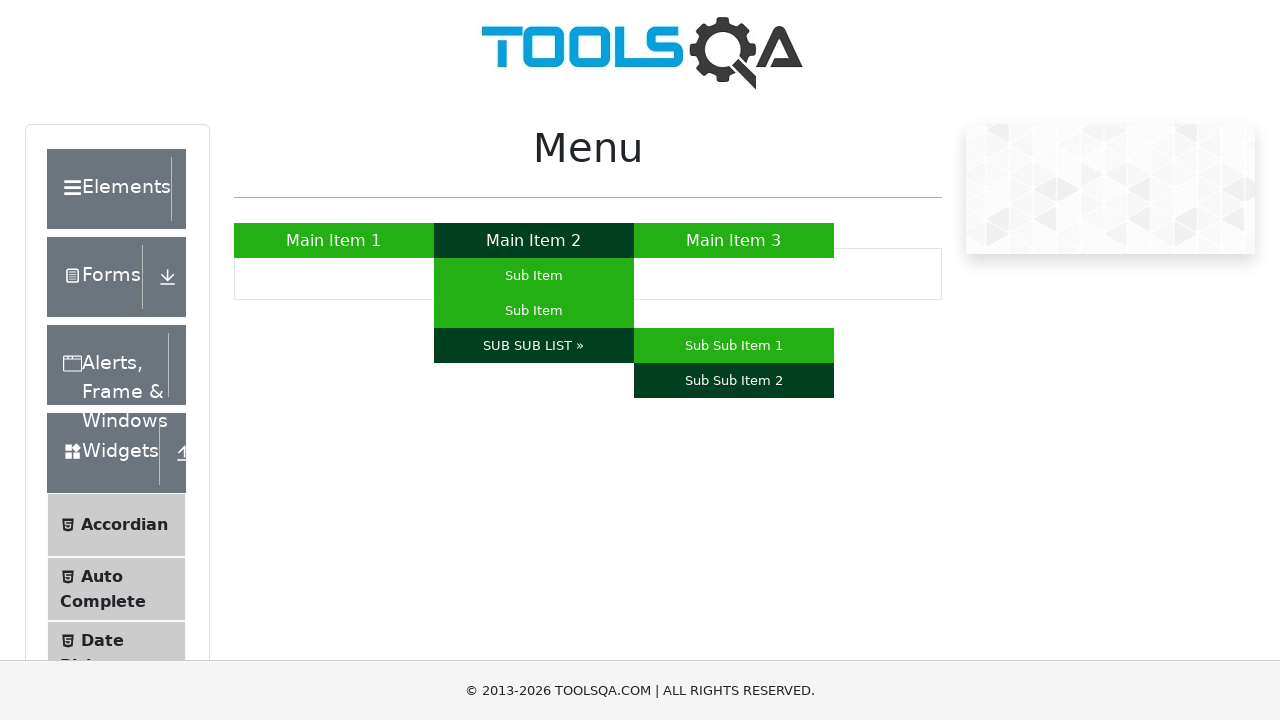